Tests the calculator addition functionality by clicking number buttons (9 and 8), the plus operator, and equals button, then verifies the result is displayed.

Starting URL: https://www.calculator.net

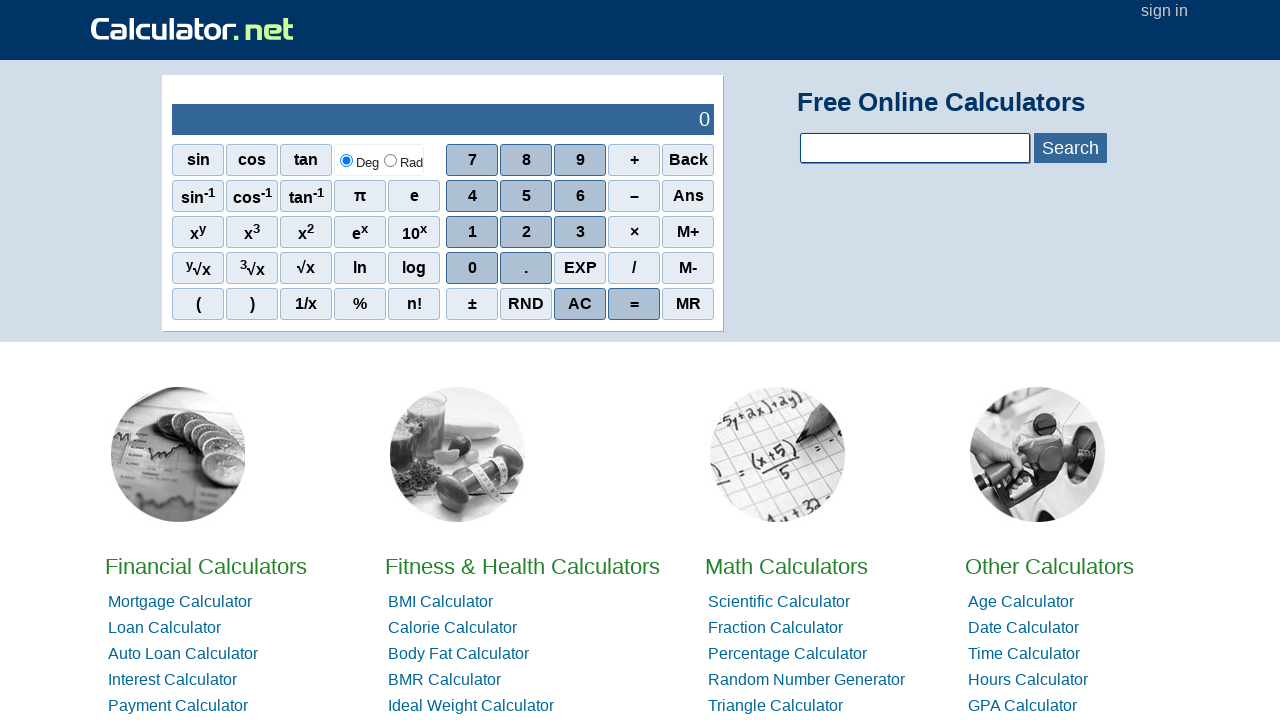

Clicked number button '9' at (580, 160) on //span[.='9']
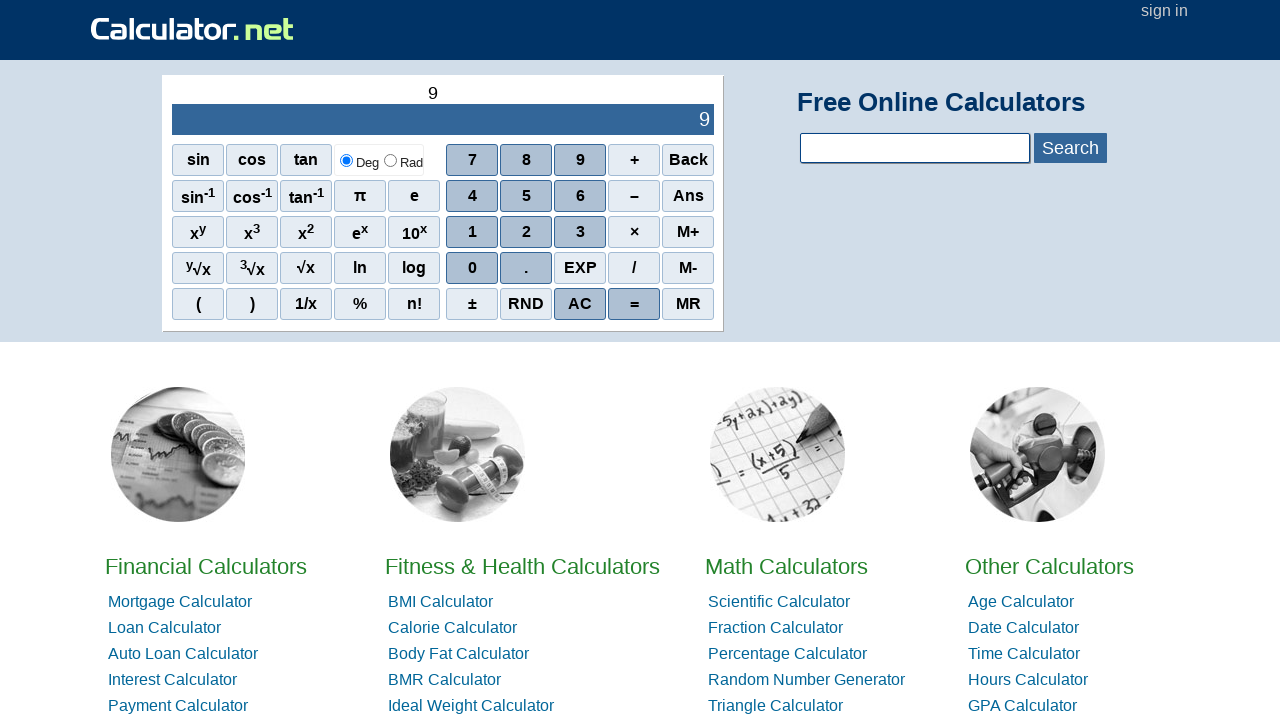

Clicked plus operator button at (634, 160) on xpath=//span[.='+']
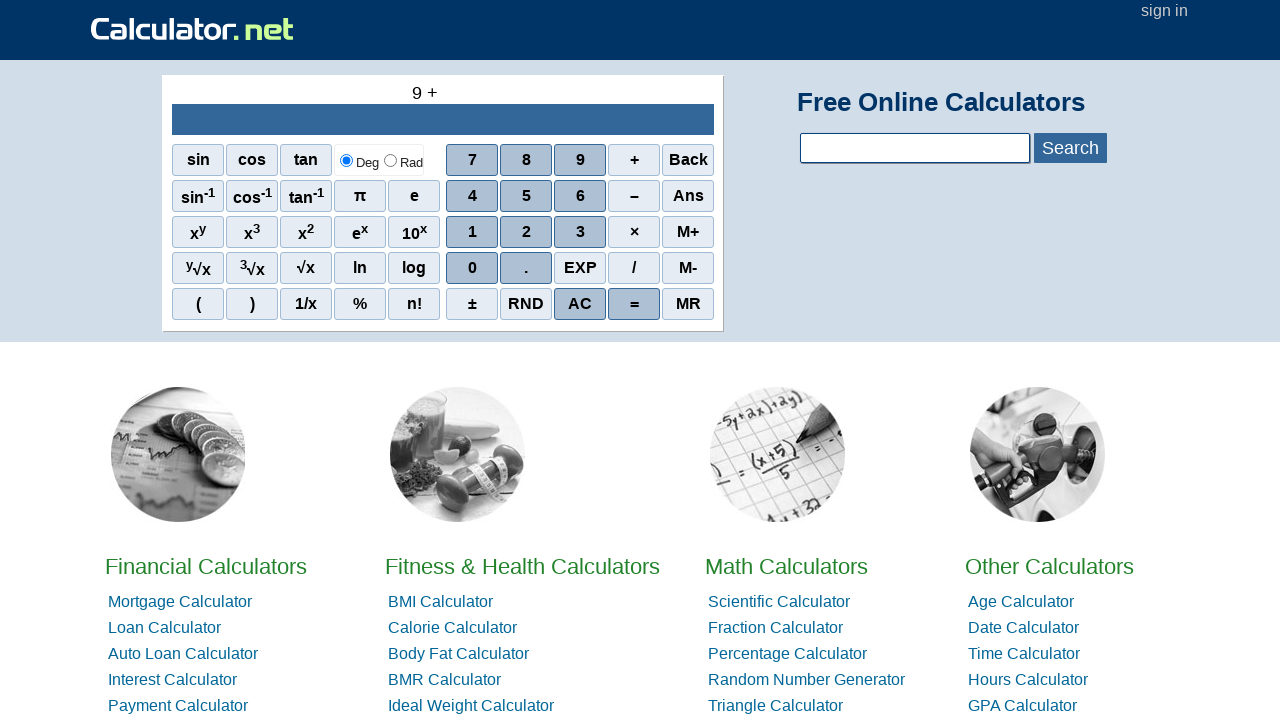

Clicked number button '8' at (526, 160) on //span[.='8']
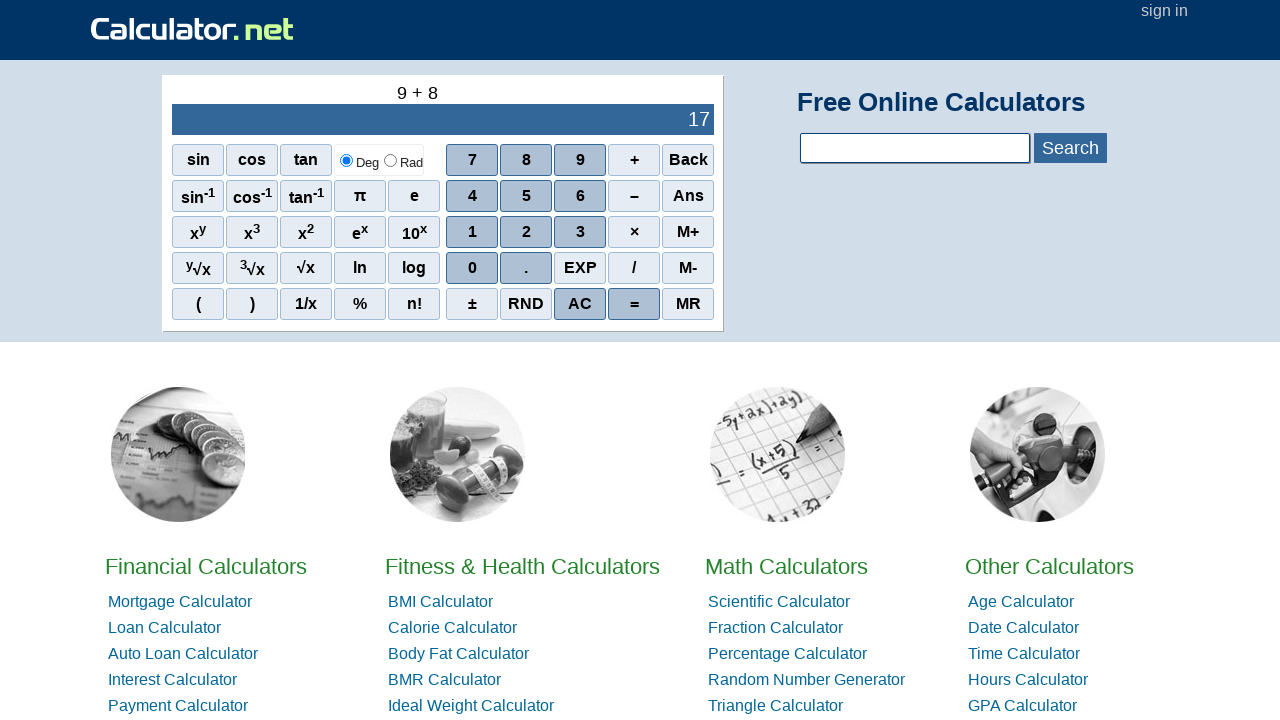

Clicked equals button to calculate result at (634, 304) on xpath=//span[.='=']
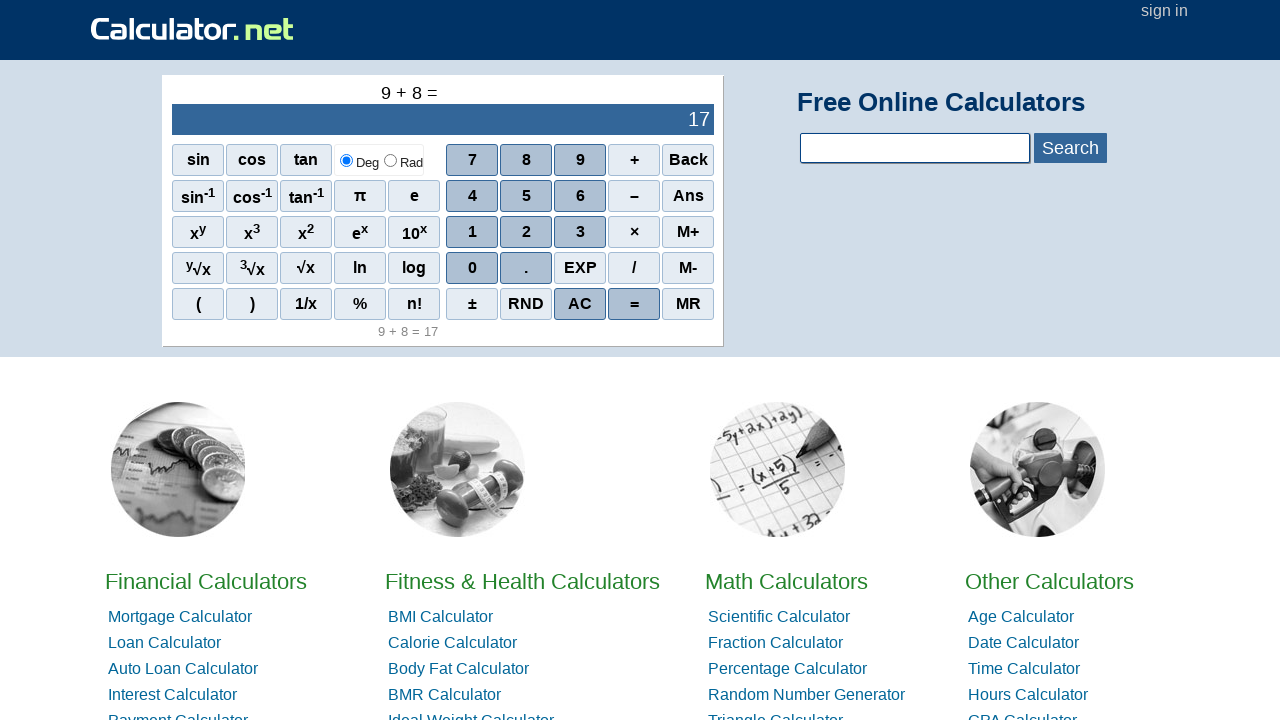

Result output element is now visible
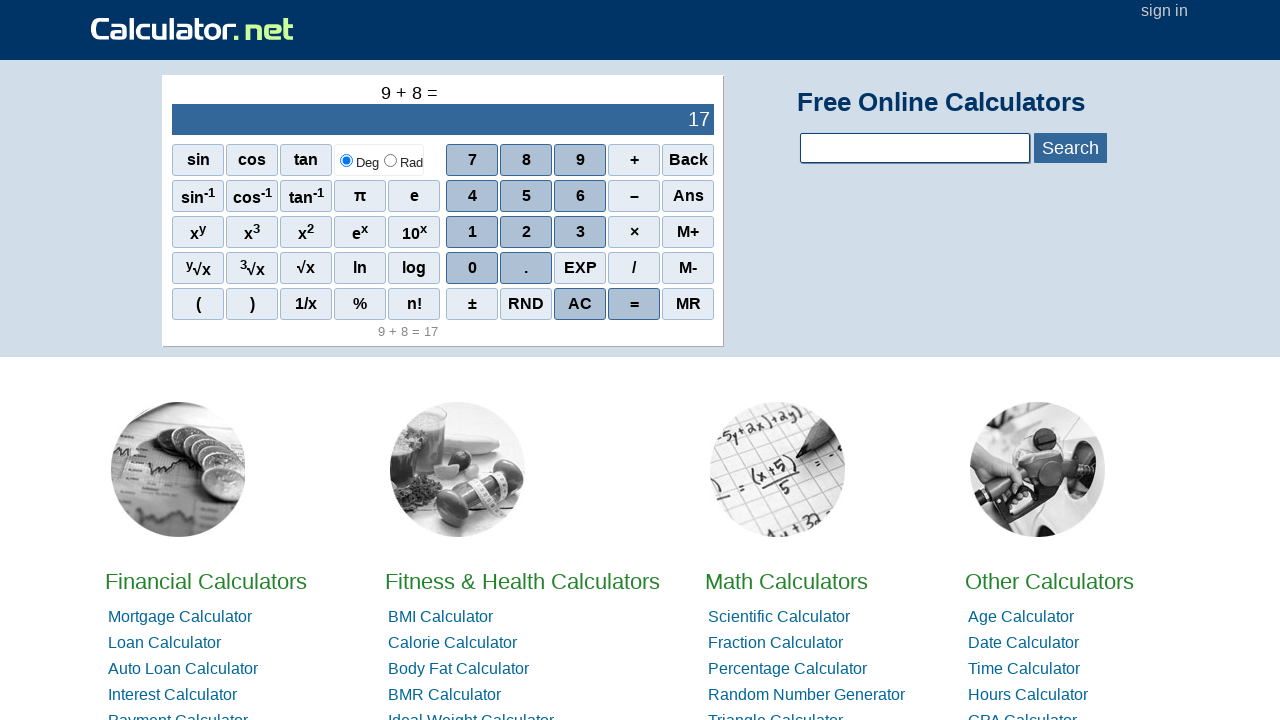

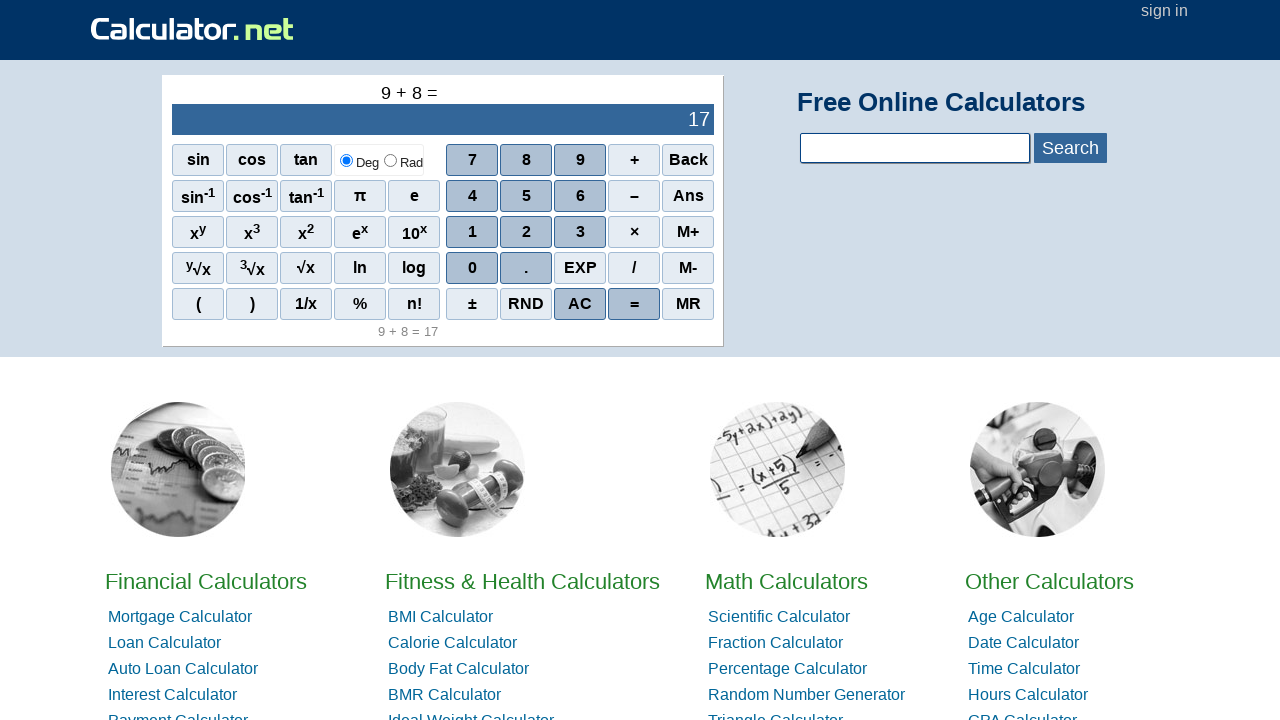